Tests registration form by filling first name, last name, and email fields, then submitting and verifying success message

Starting URL: https://suninjuly.github.io/registration1.html

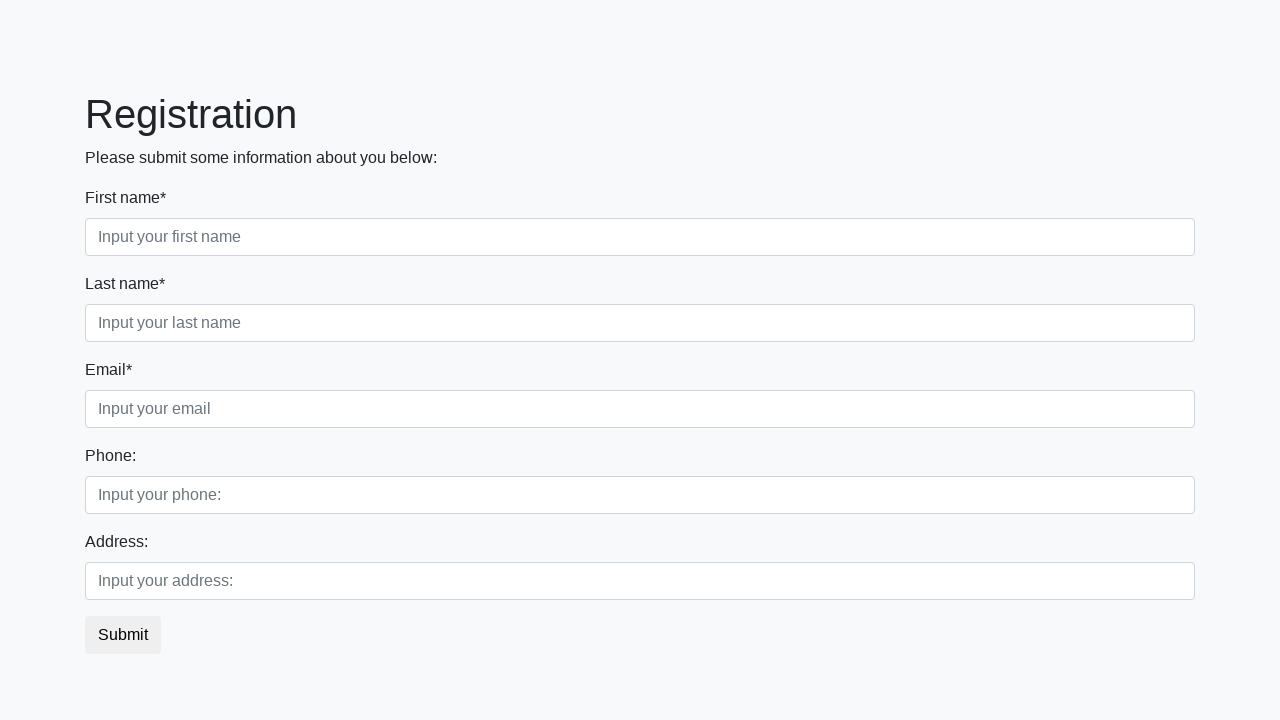

Filled first name field with 'knock' on .first_block .first
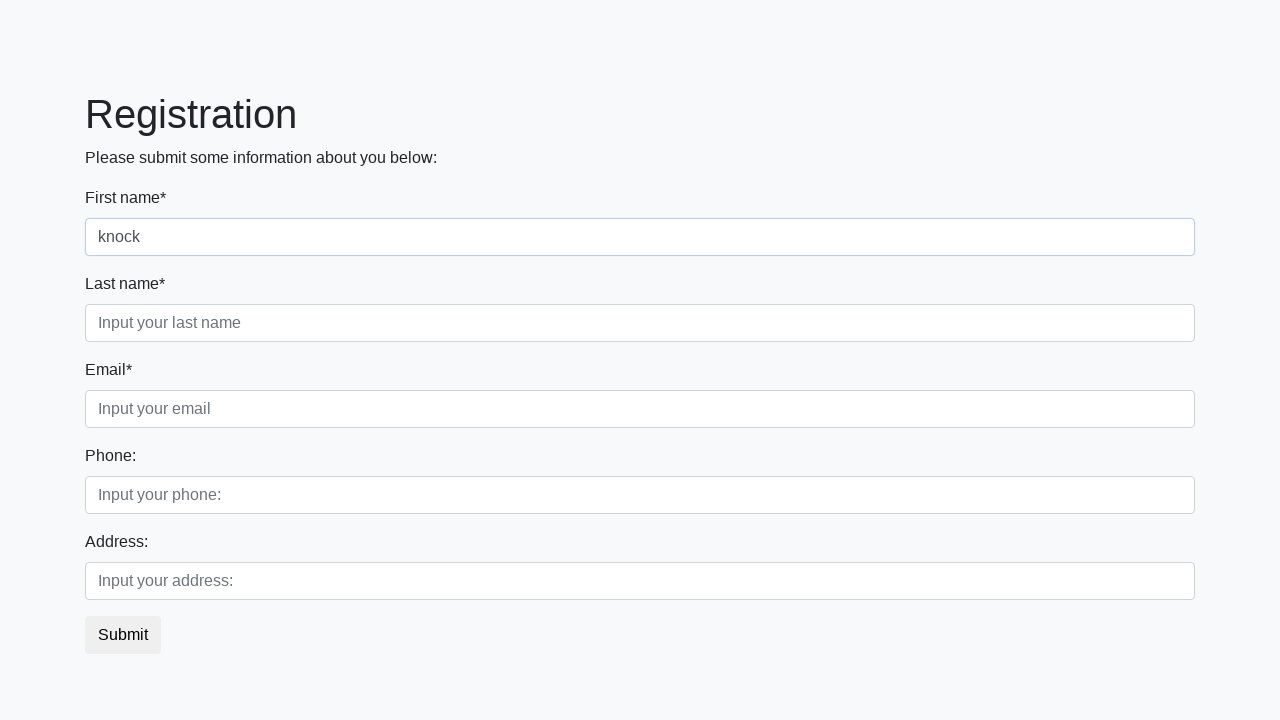

Filled last name field with 'knock' on .first_block .second
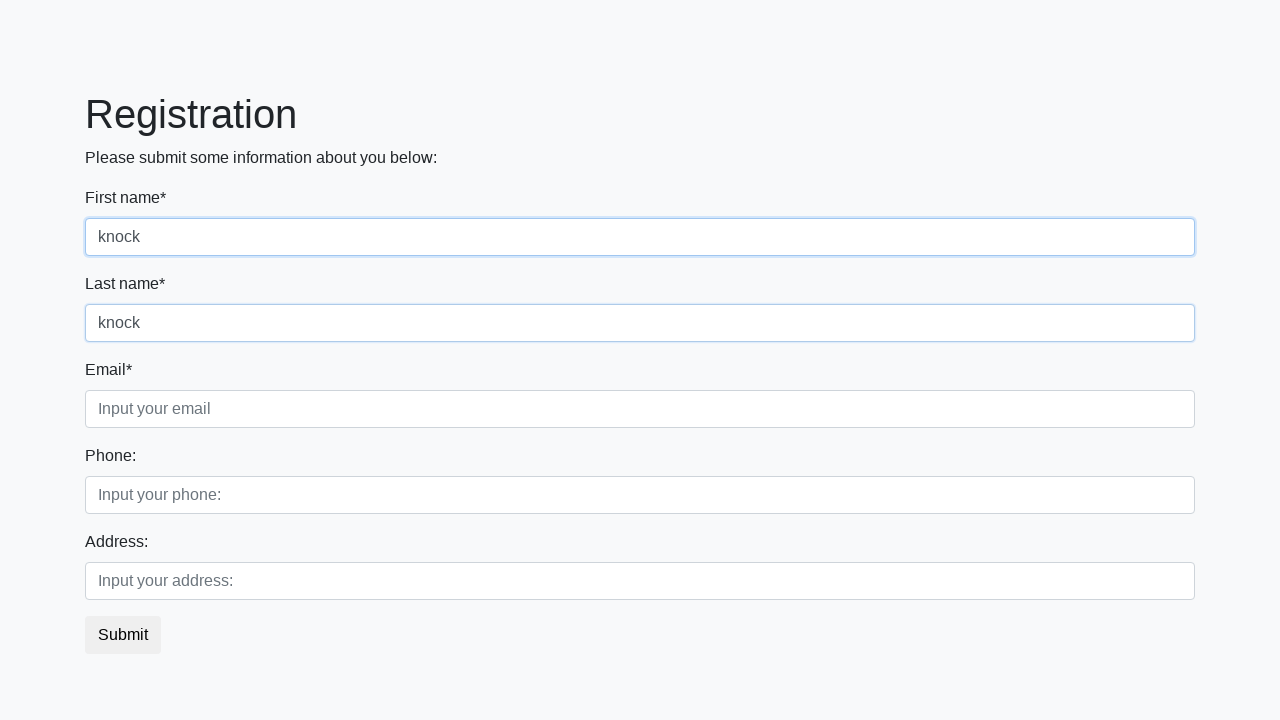

Filled email field with 'Knock-knock' on .third_class .third
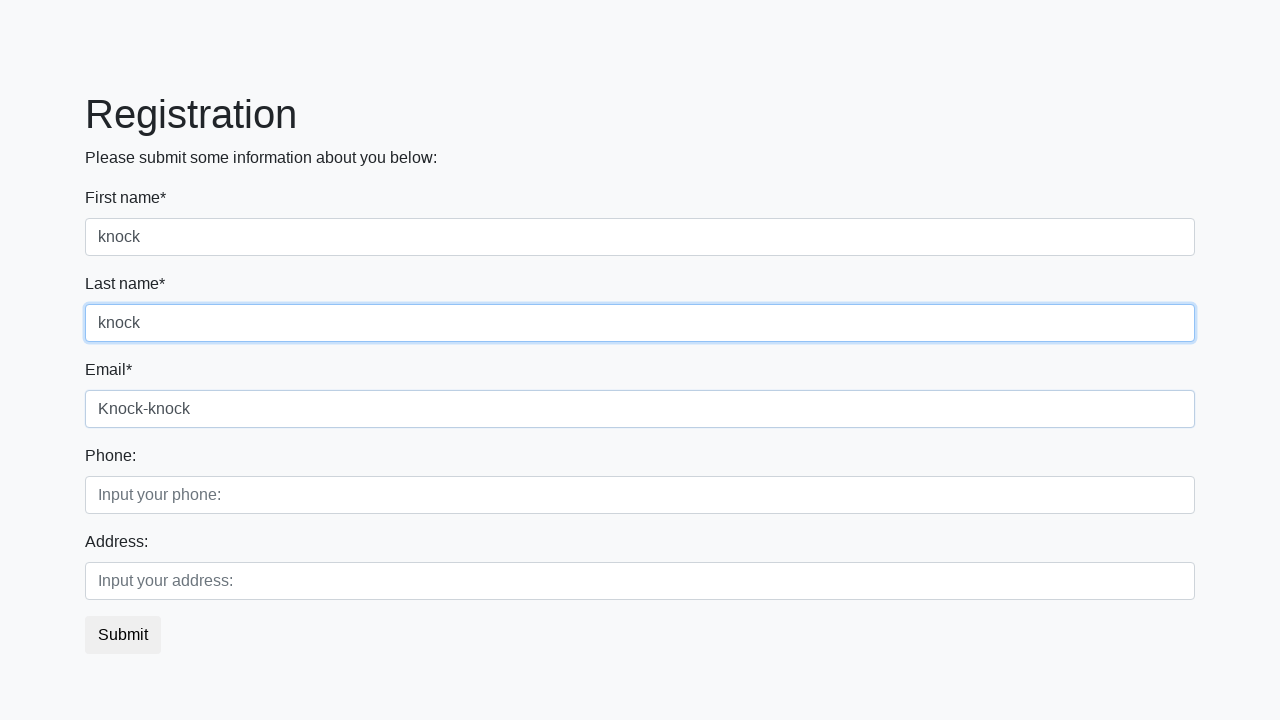

Clicked submit button to submit registration form at (123, 635) on button[type='submit']
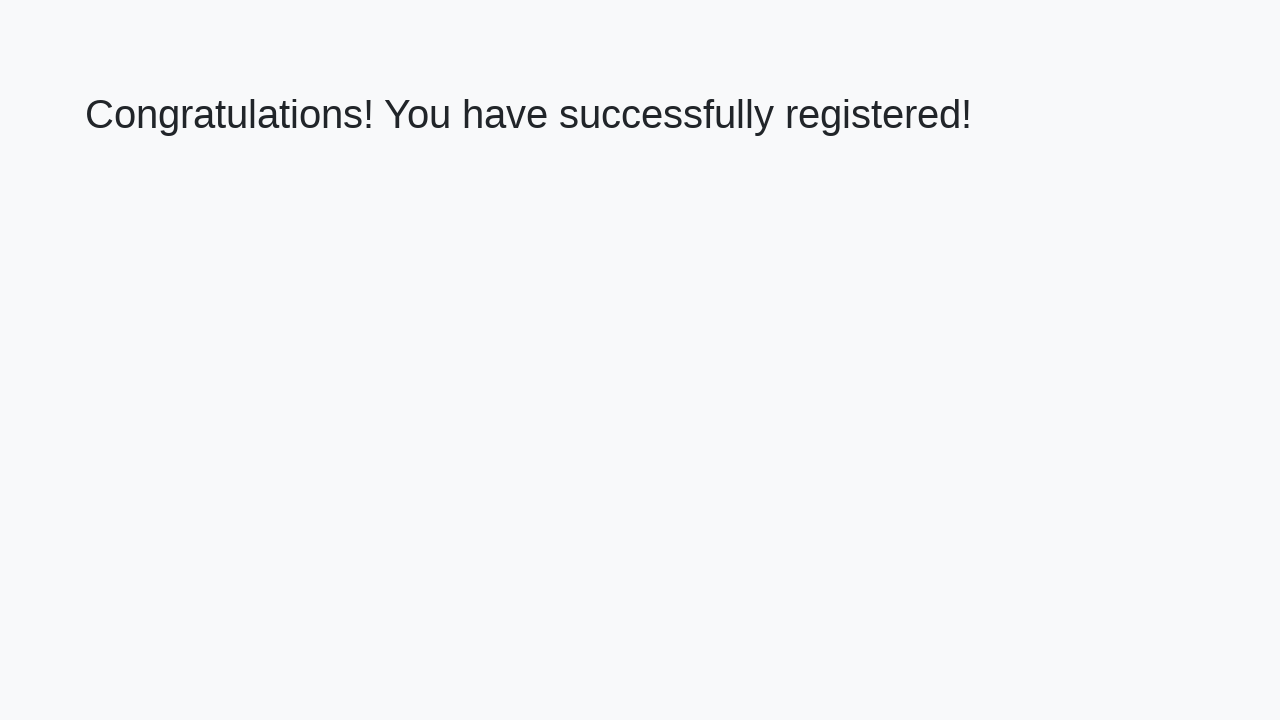

Success message heading loaded
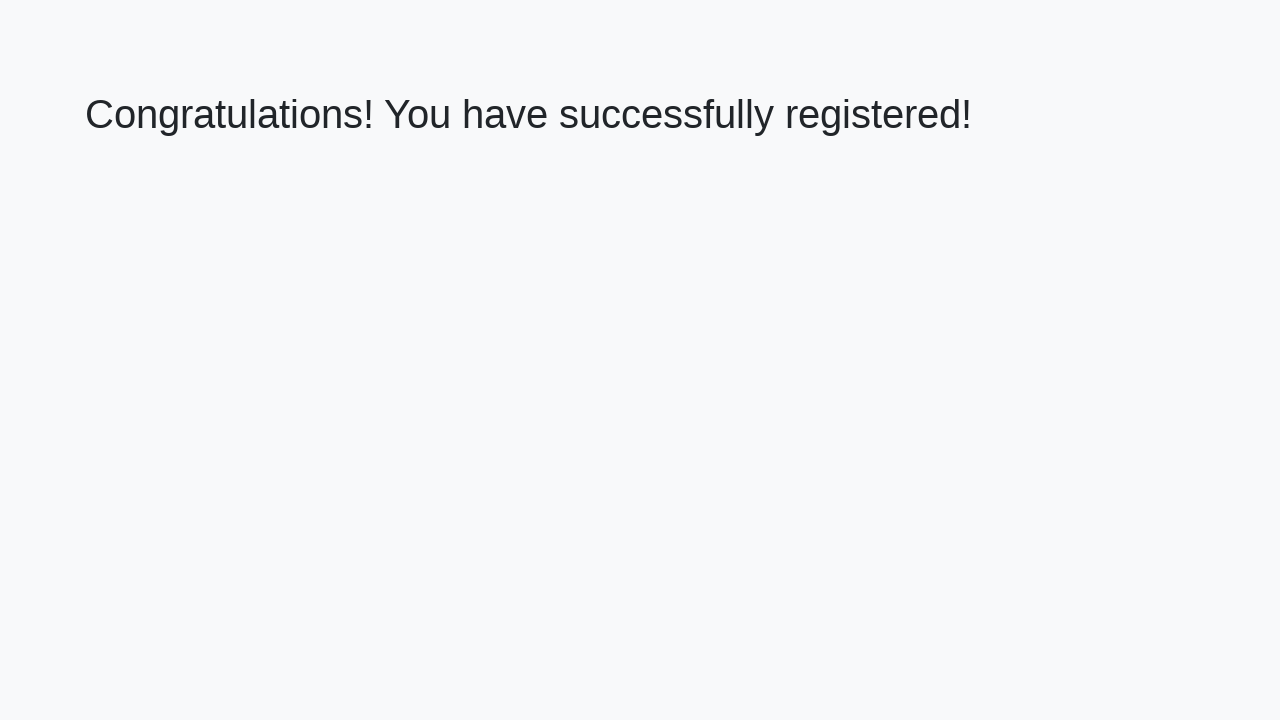

Verified success message text: 'Congratulations! You have successfully registered!'
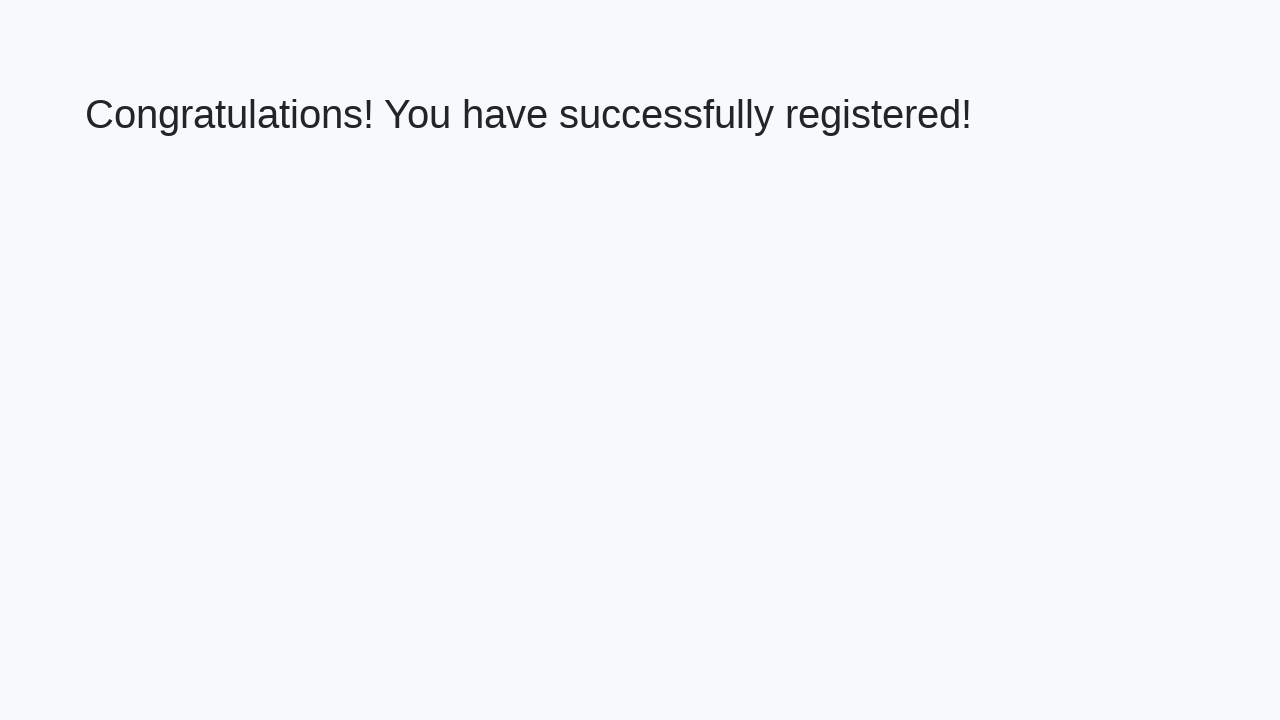

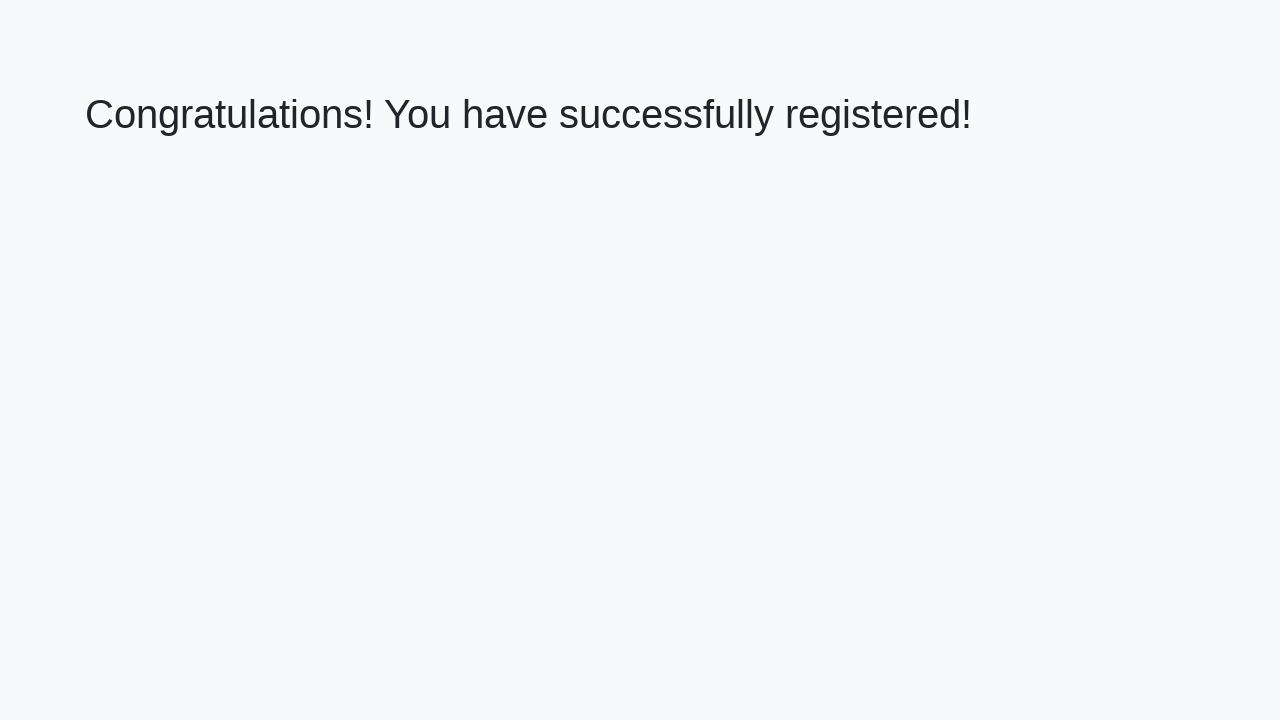